Opens the AdminOnline test system website and verifies the page title matches the expected value

Starting URL: https://gilbert.adminonline.co.za

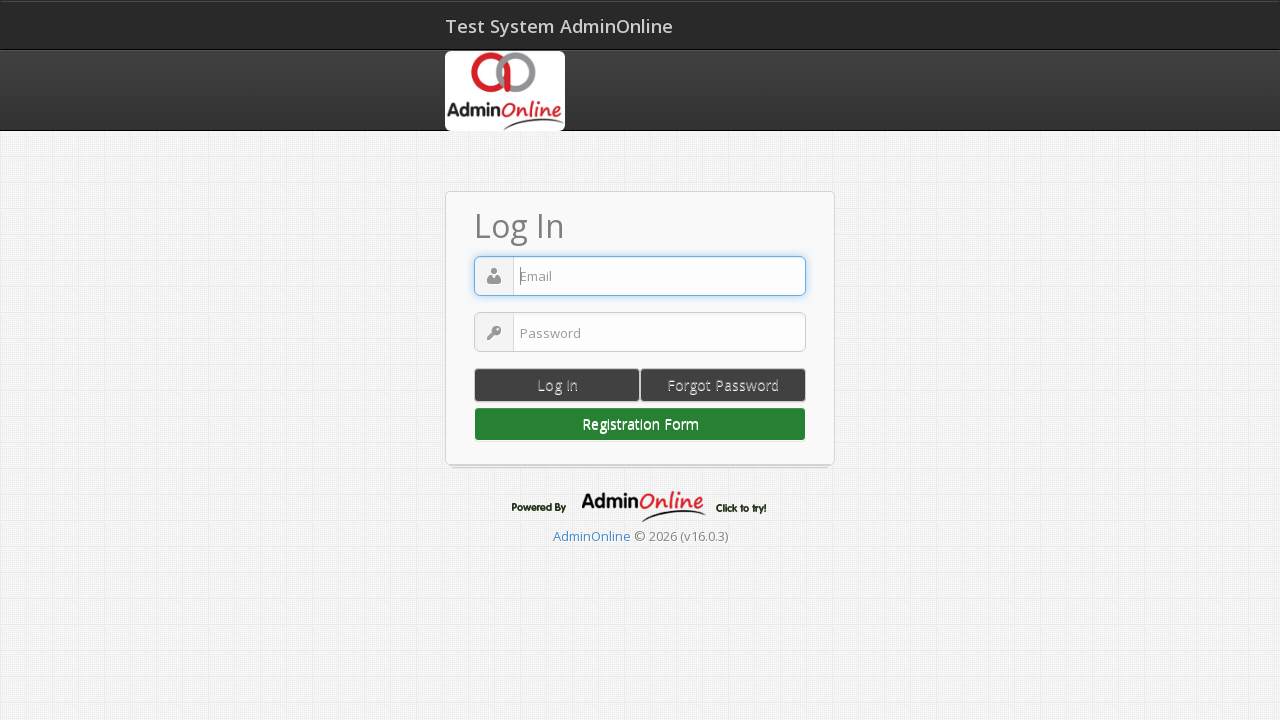

Waited for page DOM to finish loading
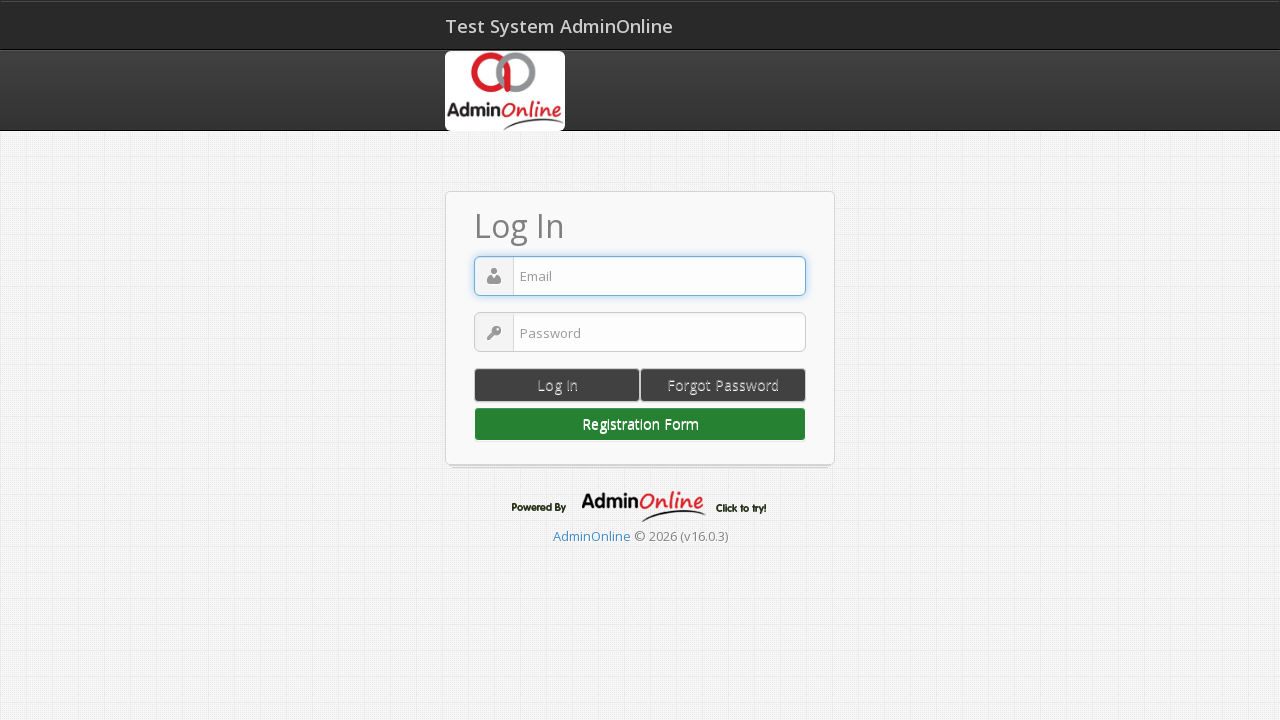

Verified page title matches 'Test System AdminOnline'
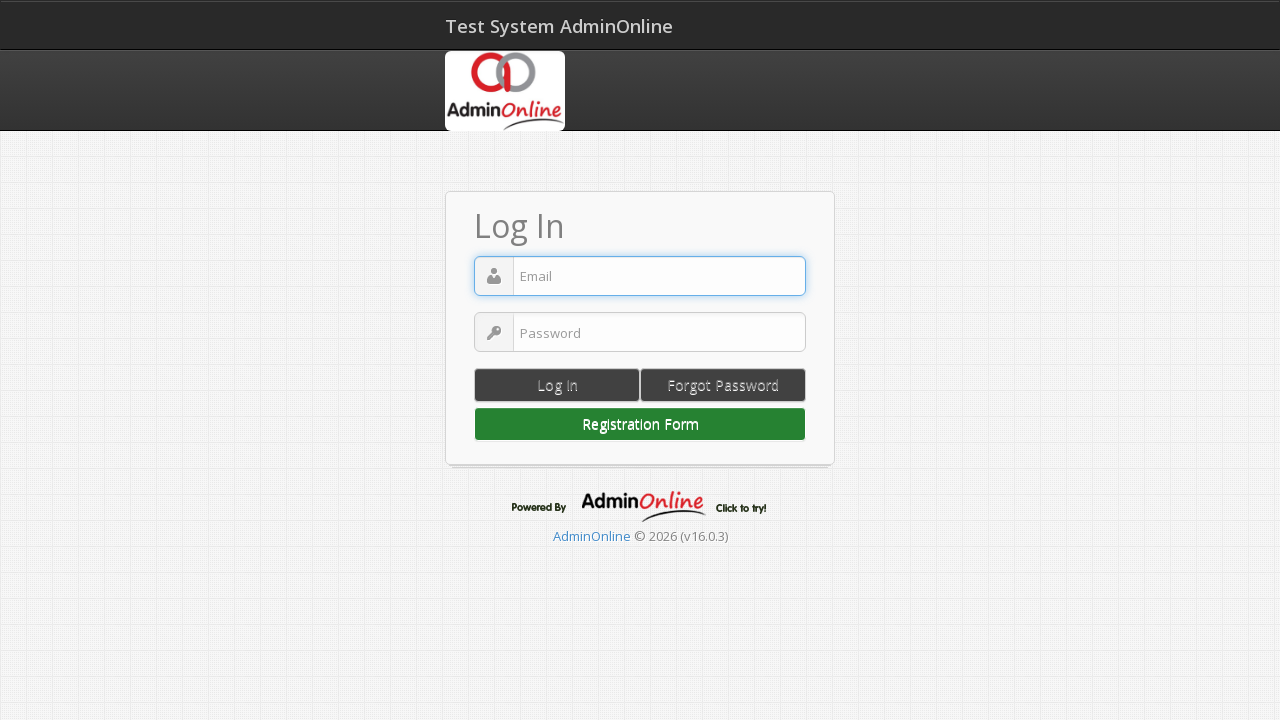

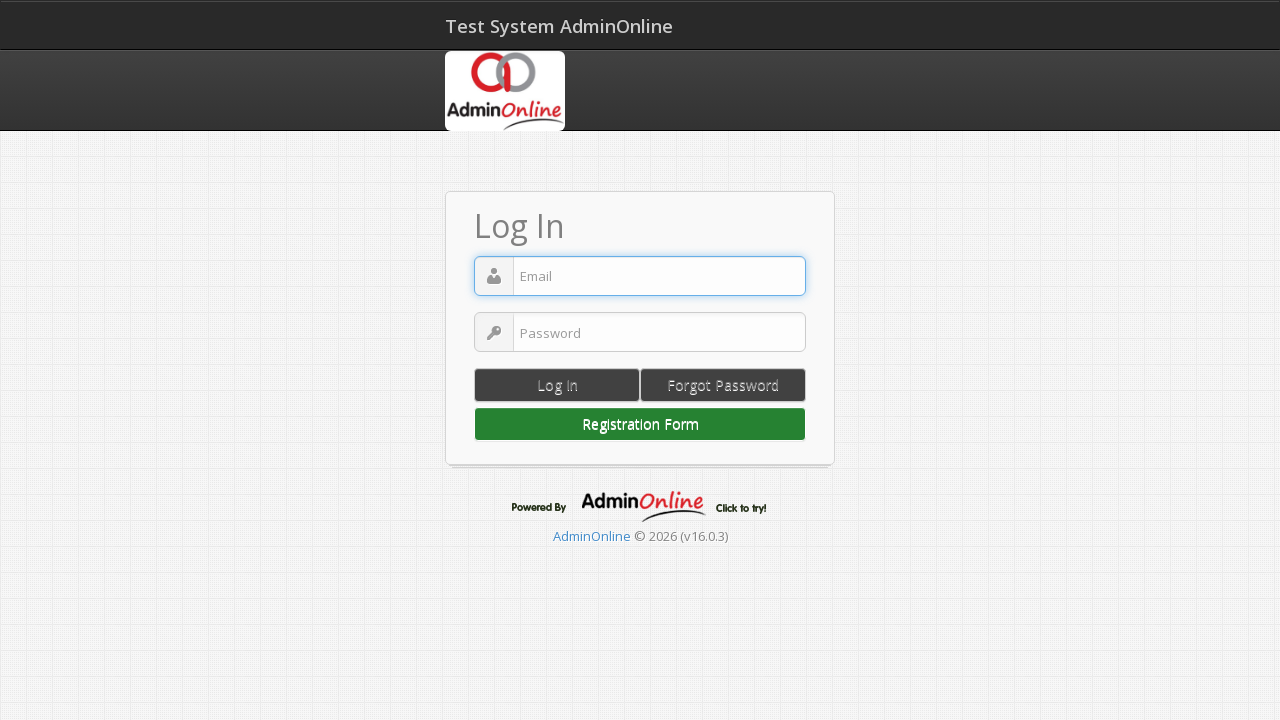